Tests HTML5 drag and drop functionality by dragging elements between columns

Starting URL: http://the-internet.herokuapp.com/drag_and_drop

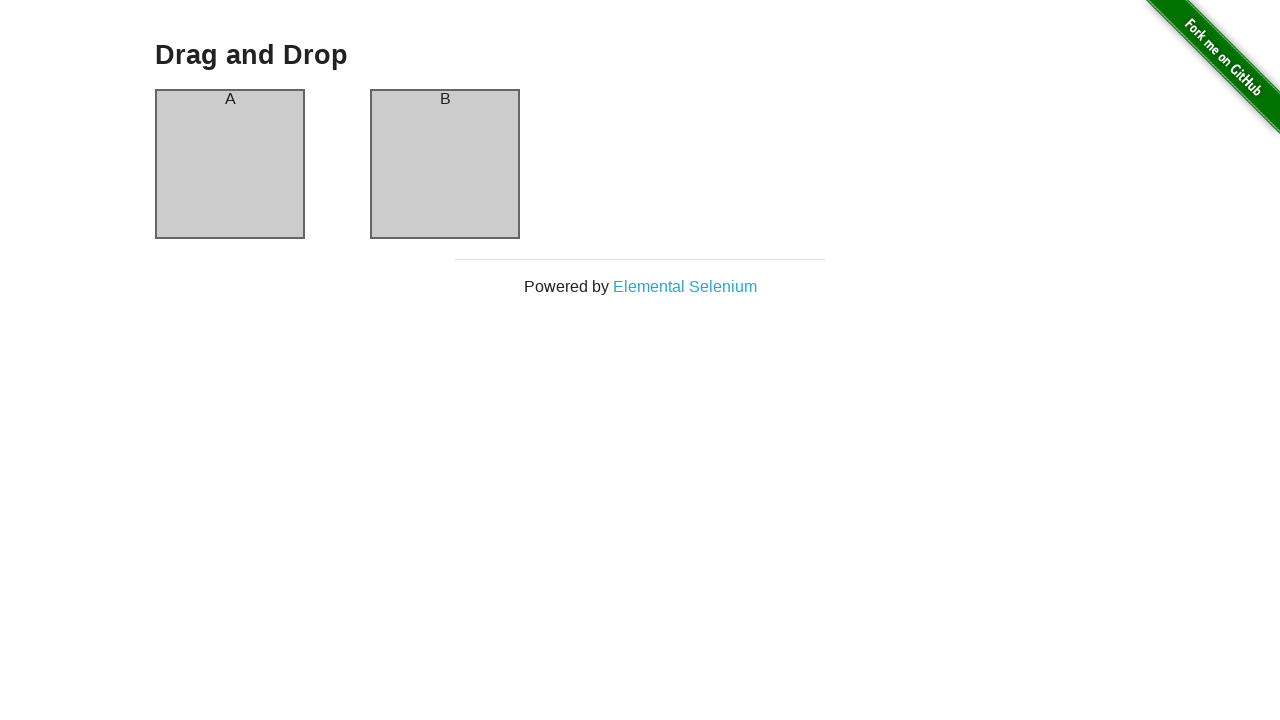

Located source element in column A
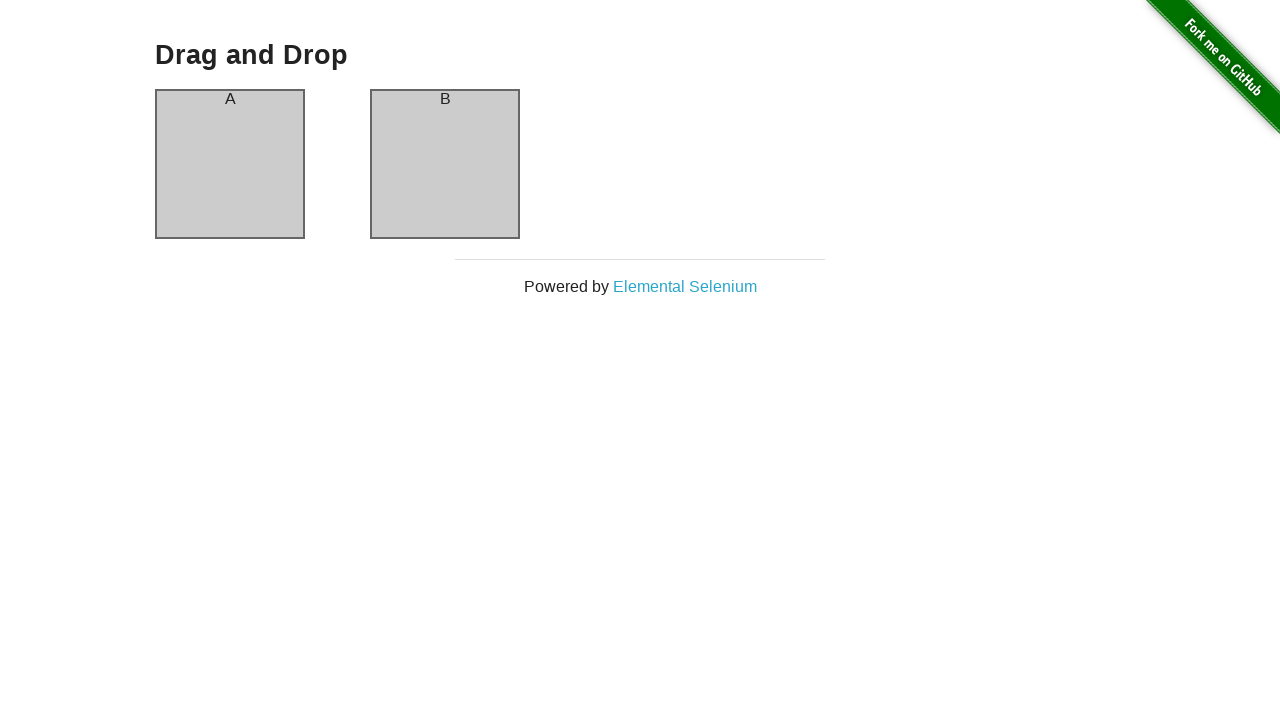

Located target element in column B
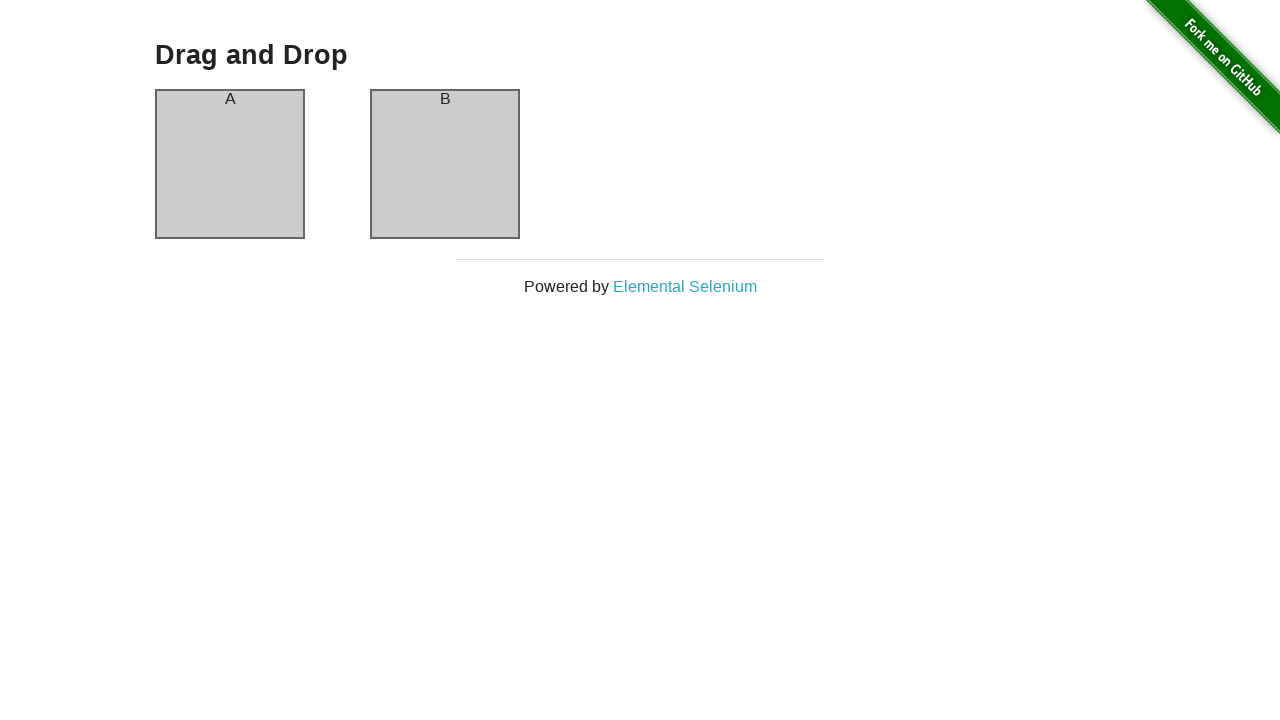

Dragged element from column A to column B (attempt 1) at (445, 164)
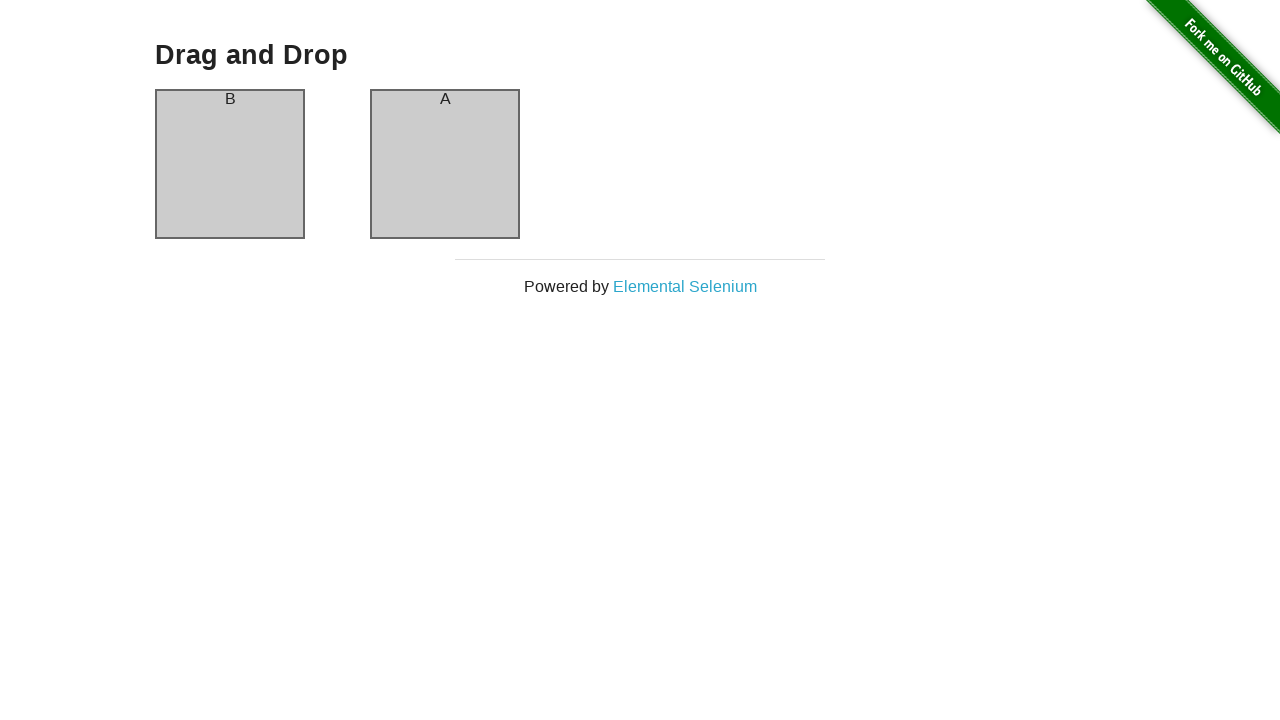

Waited 1 second after first drag operation
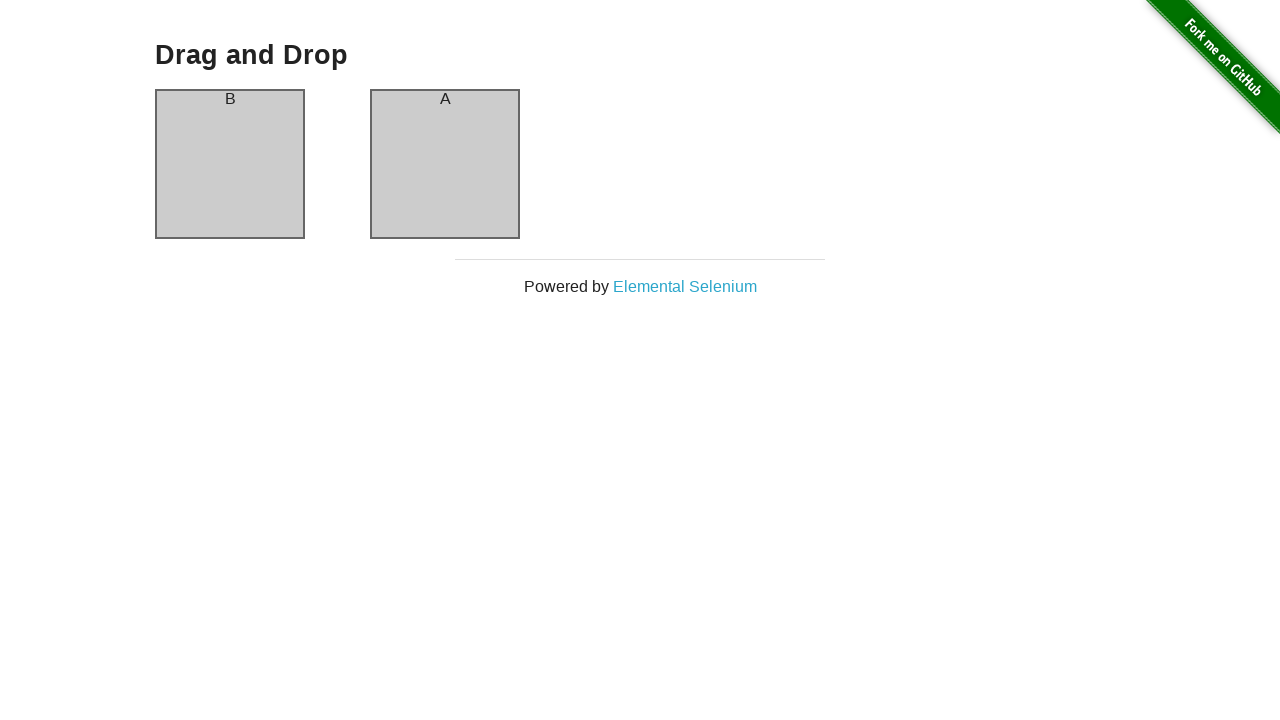

Dragged element from column A to column B (attempt 2) at (445, 164)
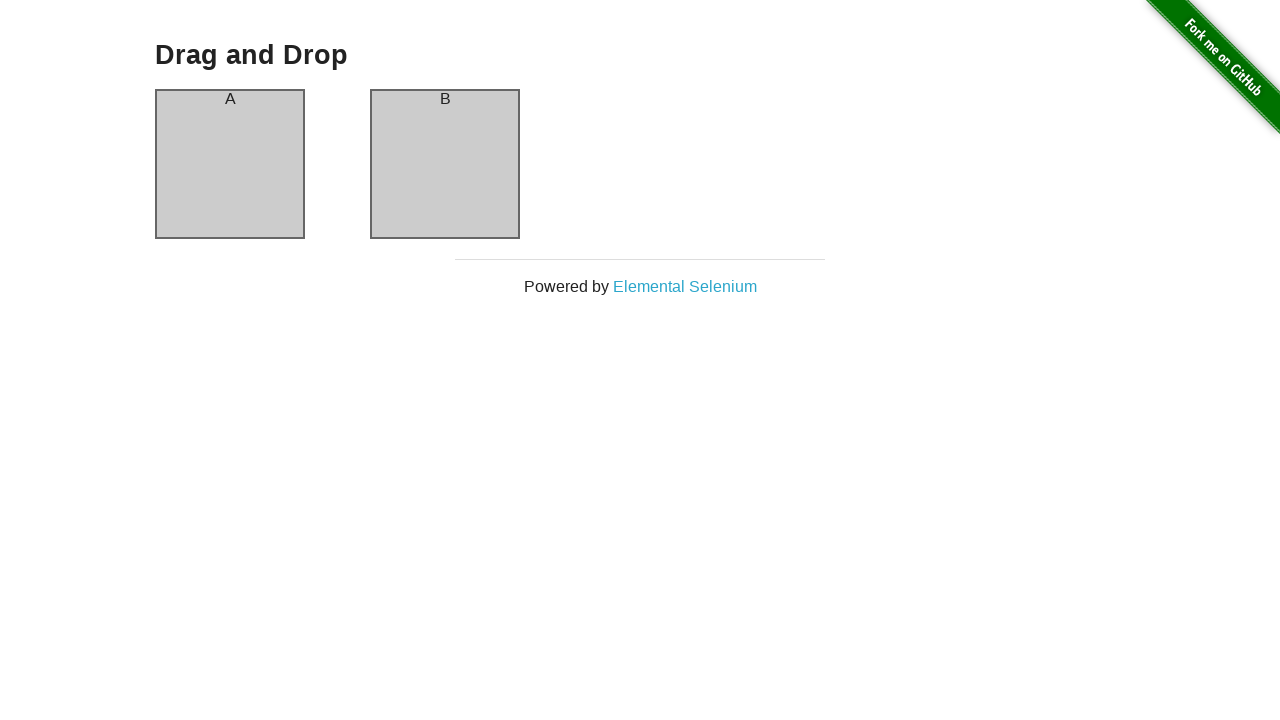

Waited 1 second after second drag operation
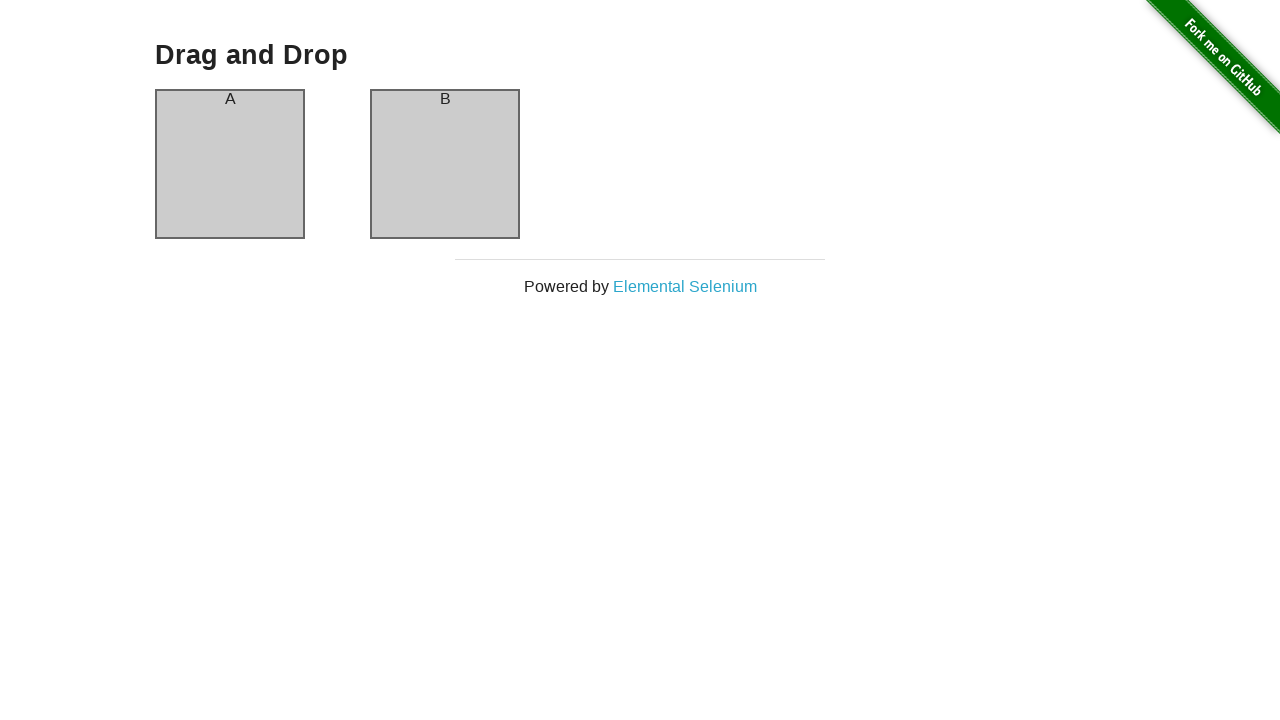

Dragged element from column A to column B (attempt 3) at (445, 164)
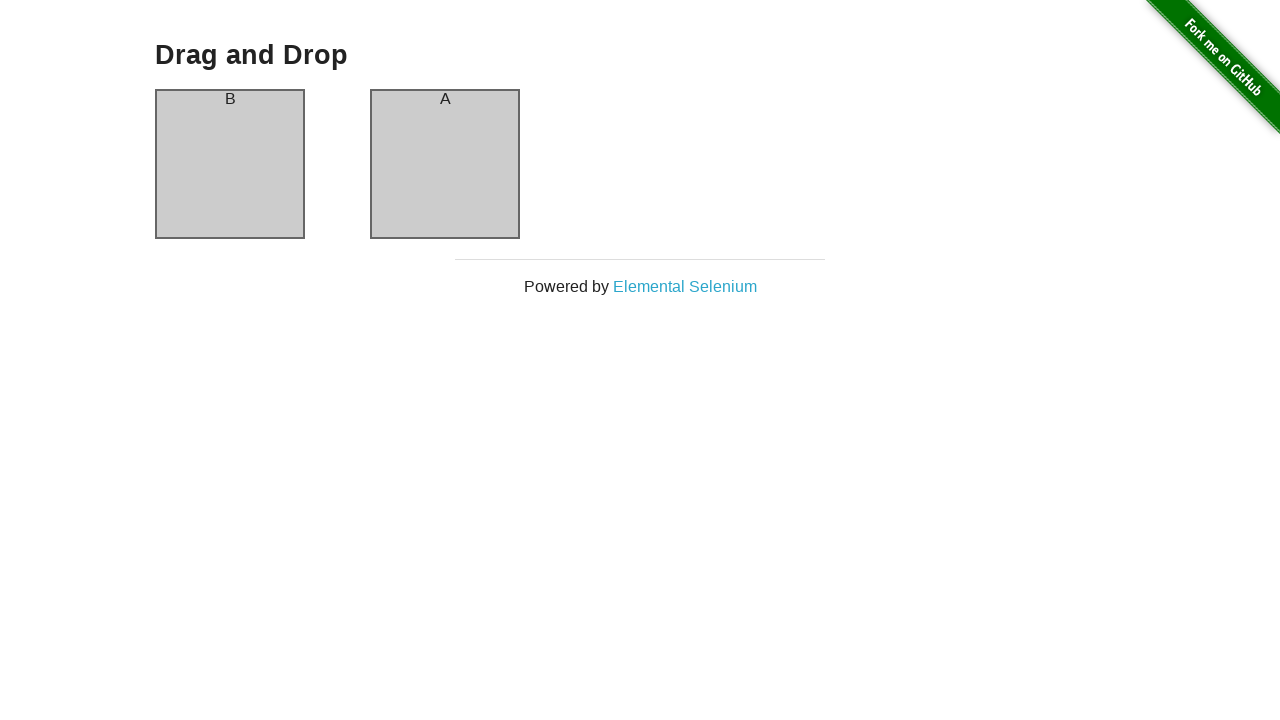

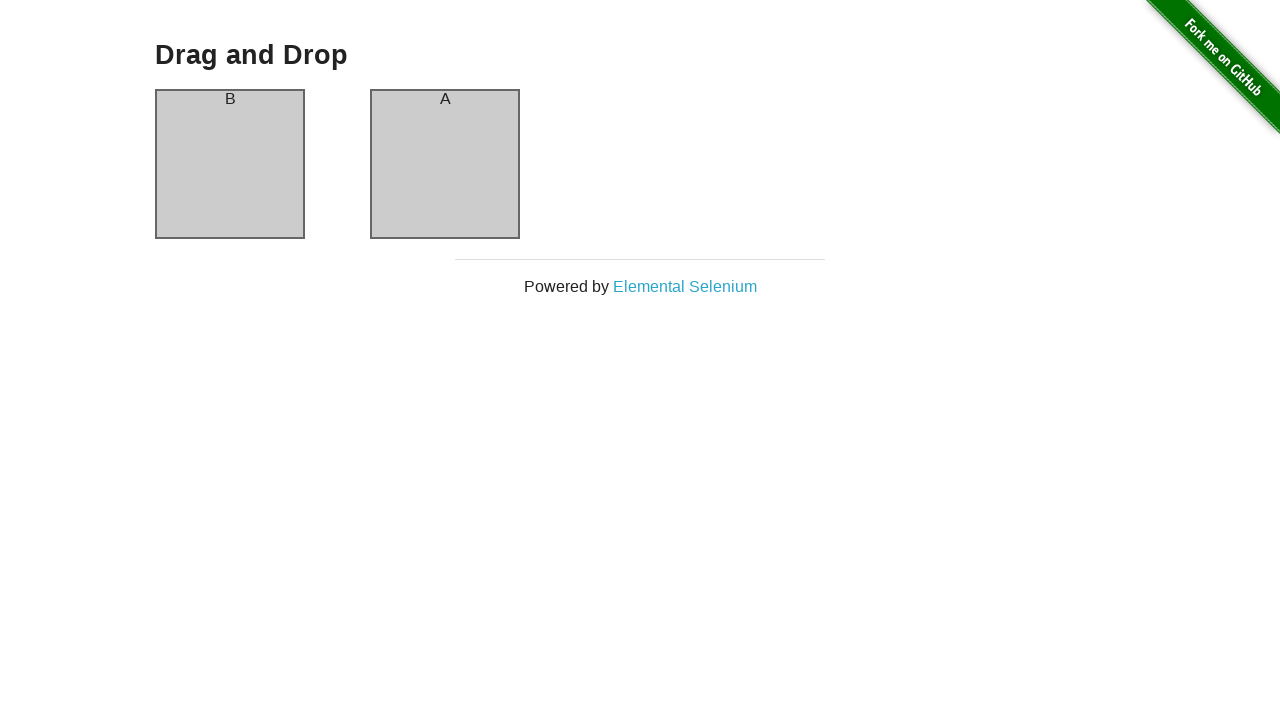